Tests navigation to the "Photo/Video" section by clicking on the Camera card on the homepage and verifying the section title.

Starting URL: http://intershop6.skillbox.ru/

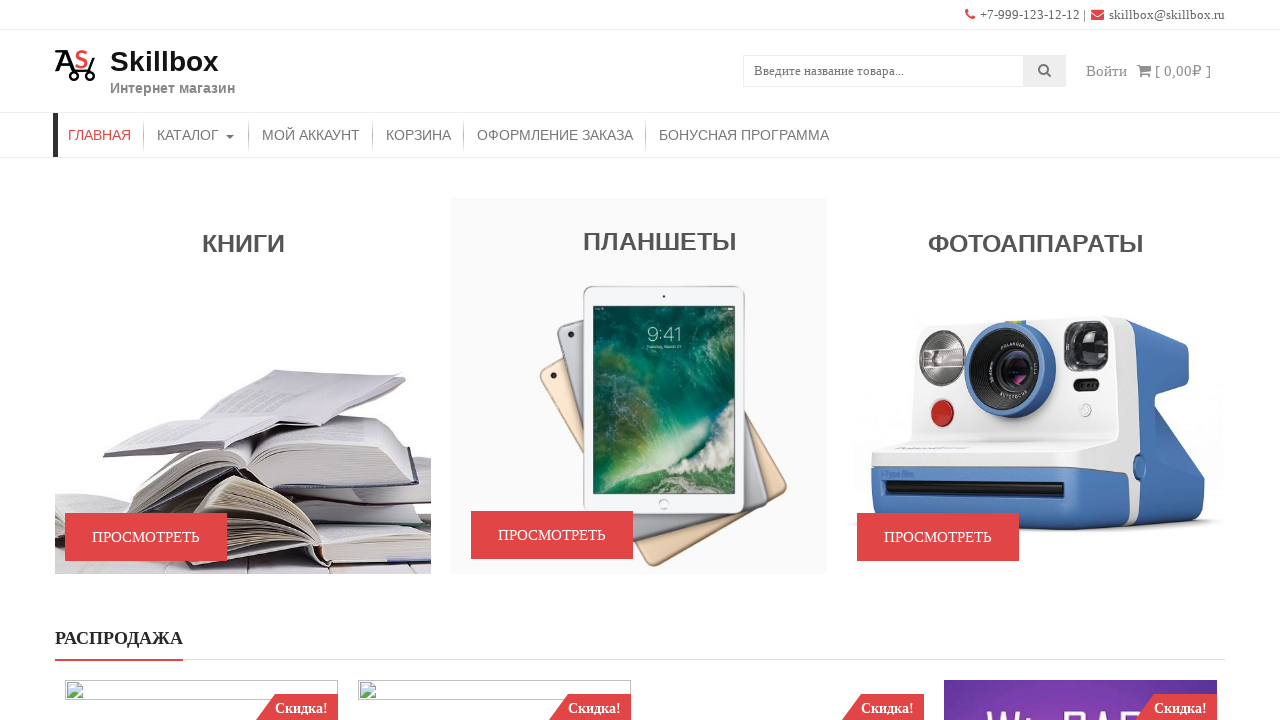

Clicked on the Camera card in the Photo/Video section at (1035, 386) on #accesspress_storemo-4 .caption
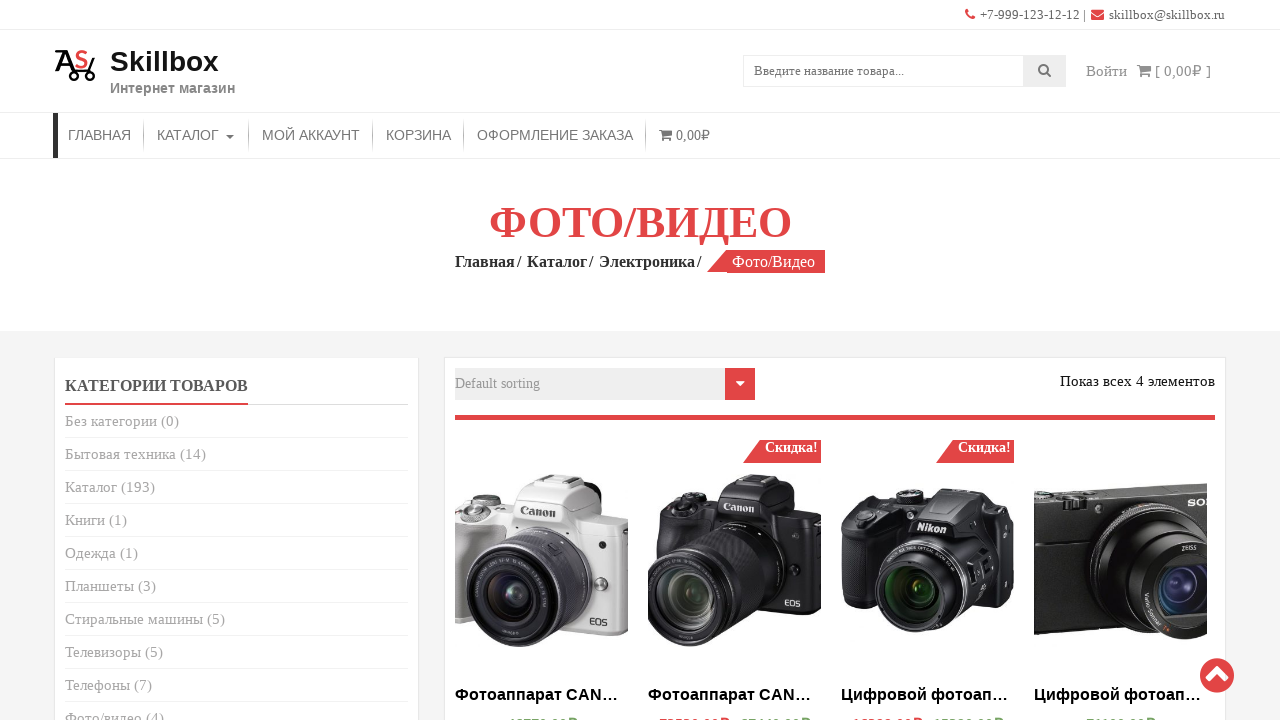

Photo/Video section title loaded and verified
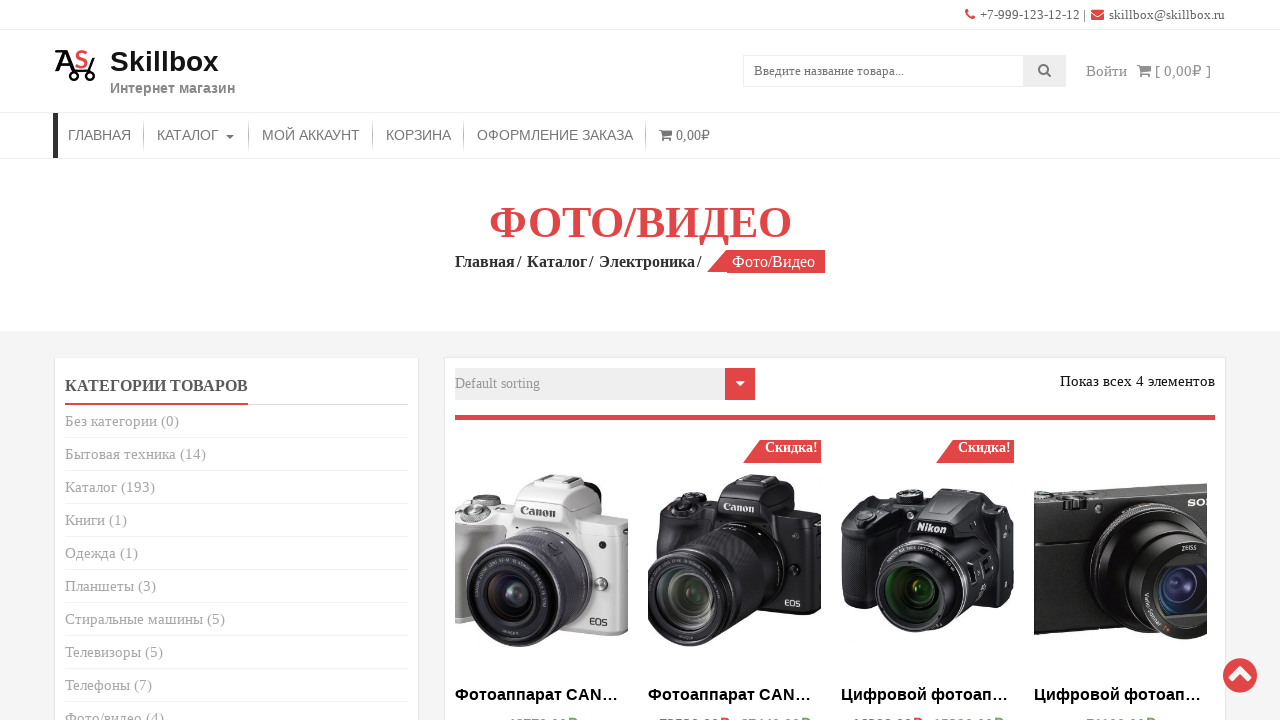

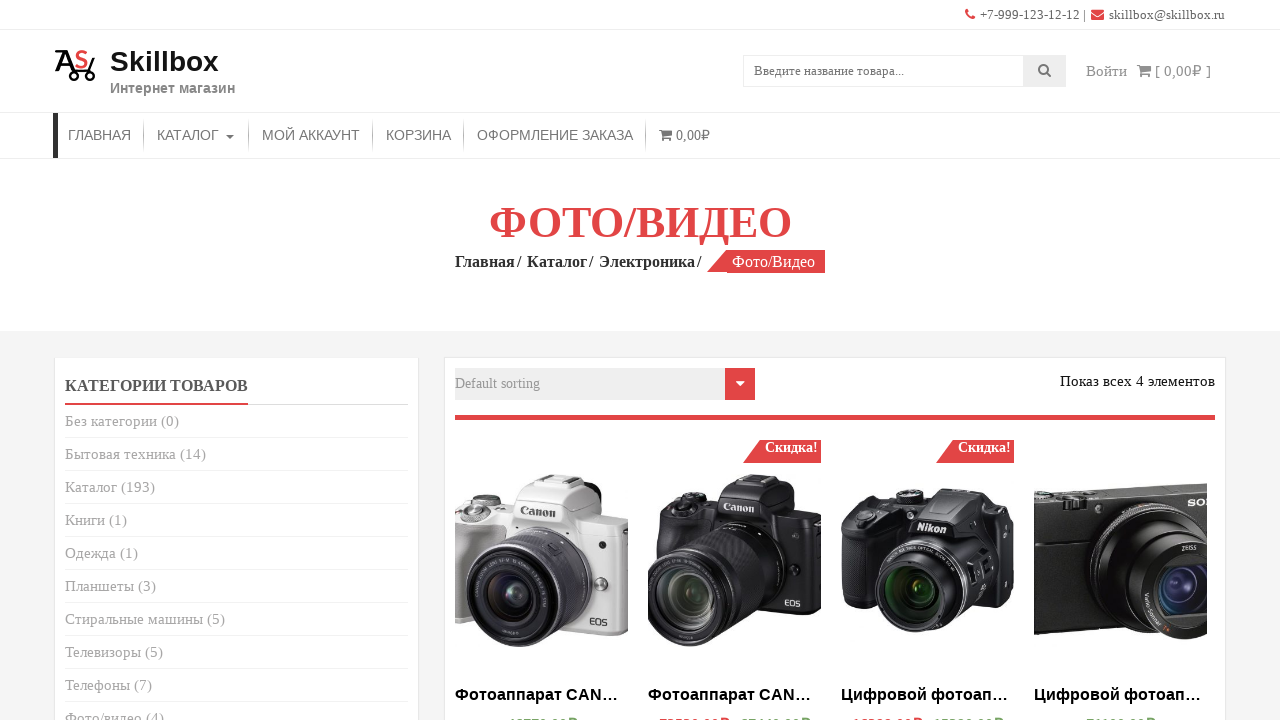